Tests simple alert handling by triggering an alert dialog and accepting it

Starting URL: https://demoqa.com/alerts

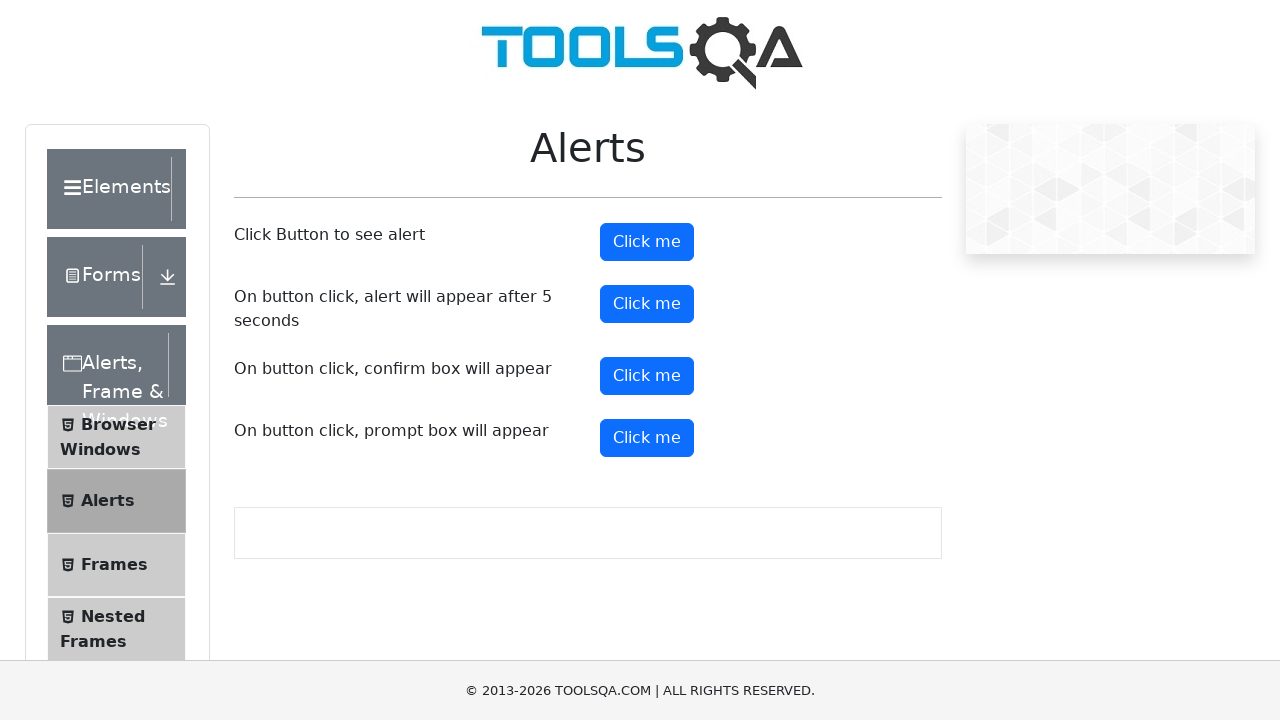

Clicked alert button to trigger simple alert dialog at (647, 242) on xpath=//button[@id='alertButton']
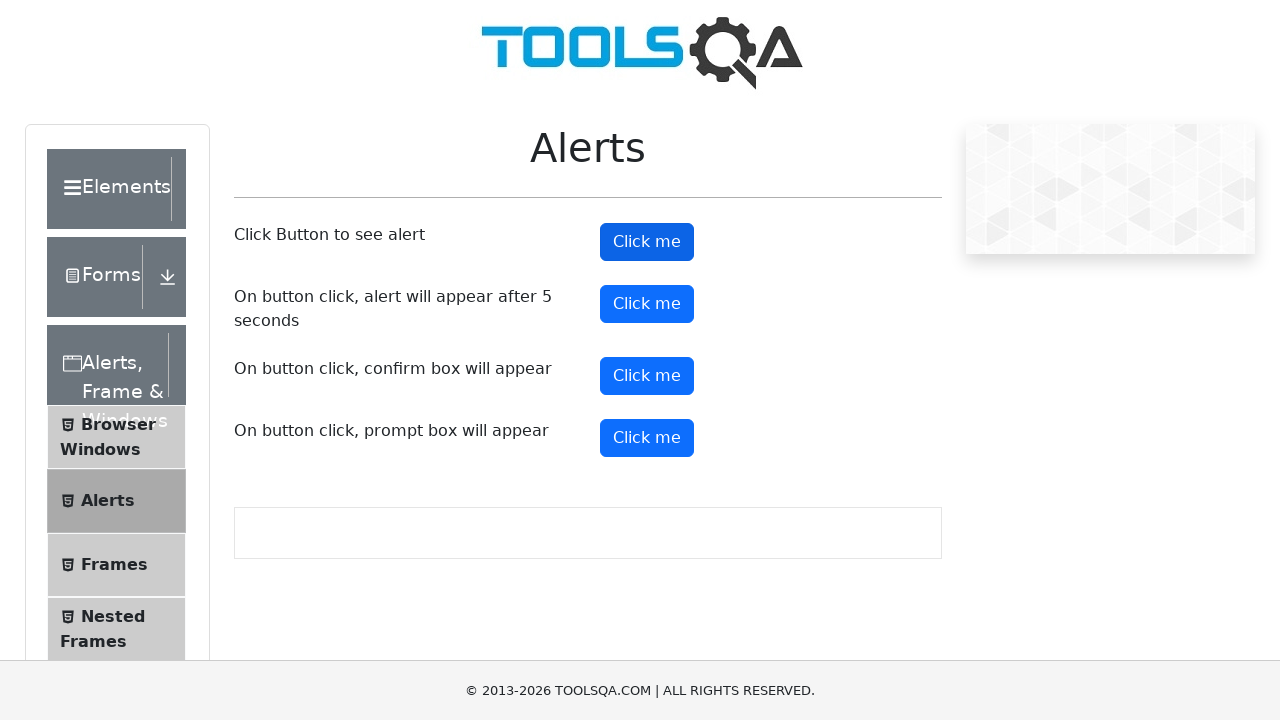

Set up dialog handler to accept the alert
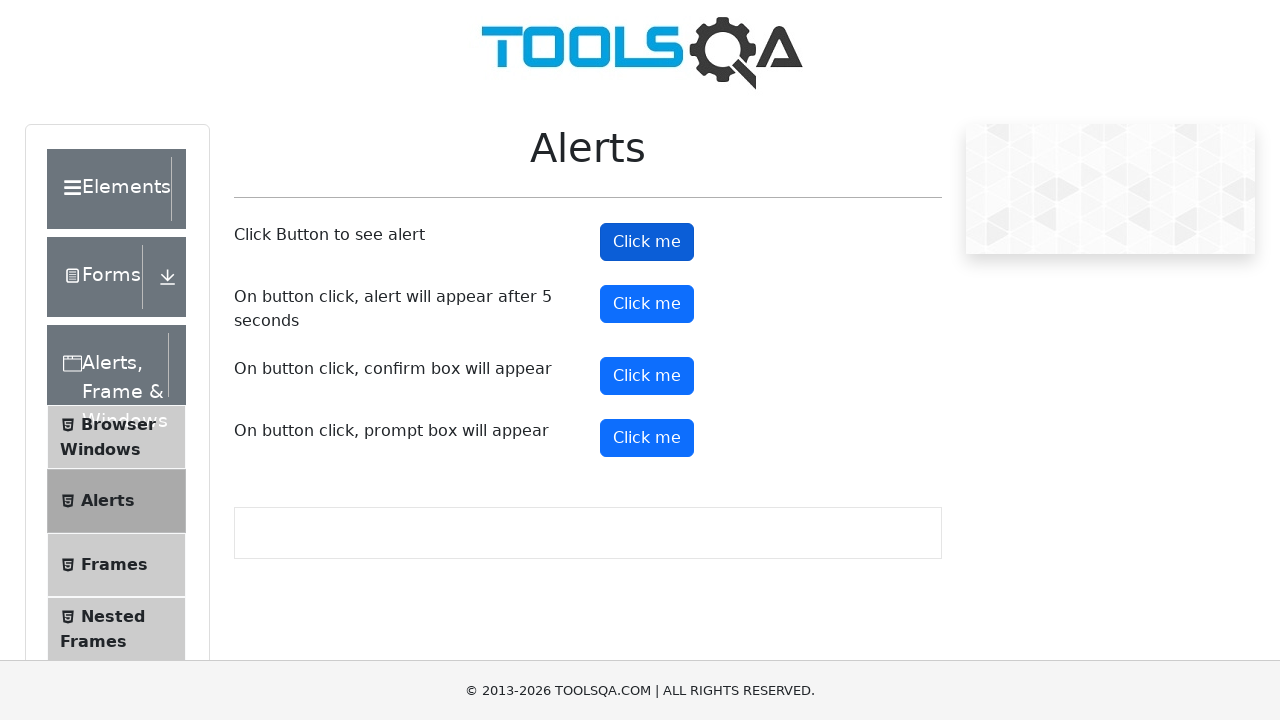

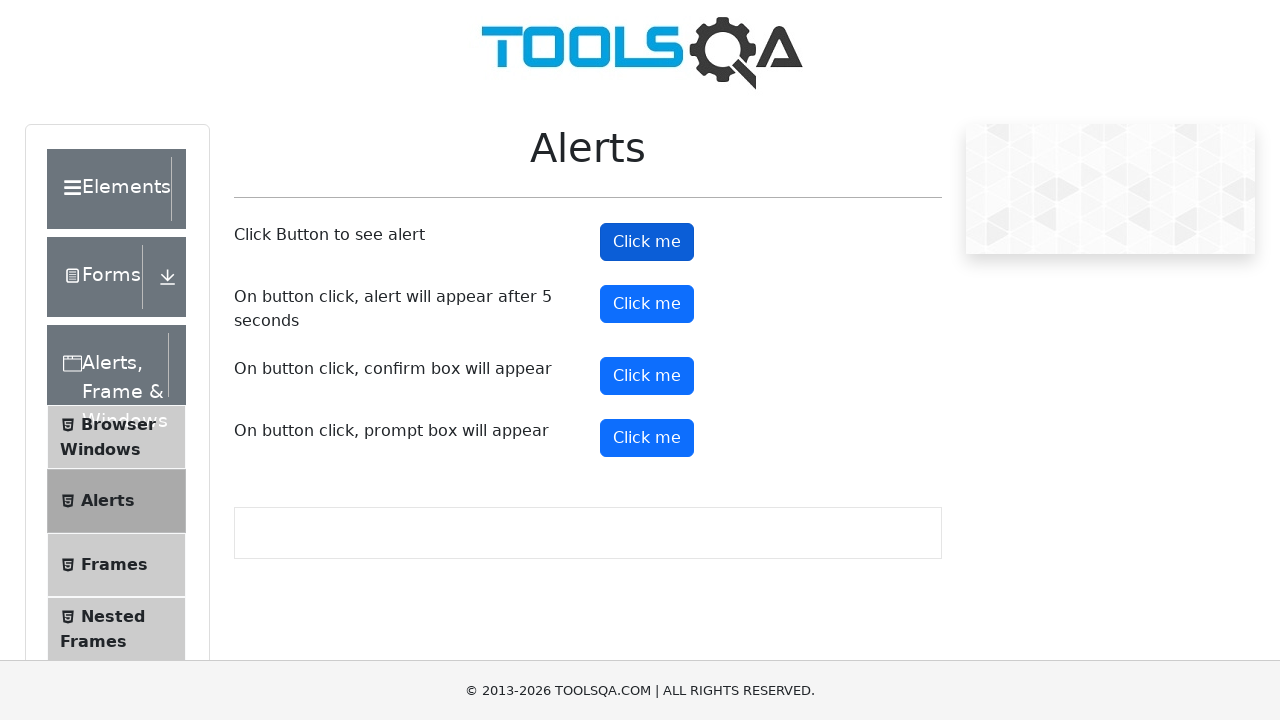